Tests browser-agnostic multiple window handling by tracking window handles before and after clicking a link, then switching between the original and new window while verifying page titles

Starting URL: http://the-internet.herokuapp.com/windows

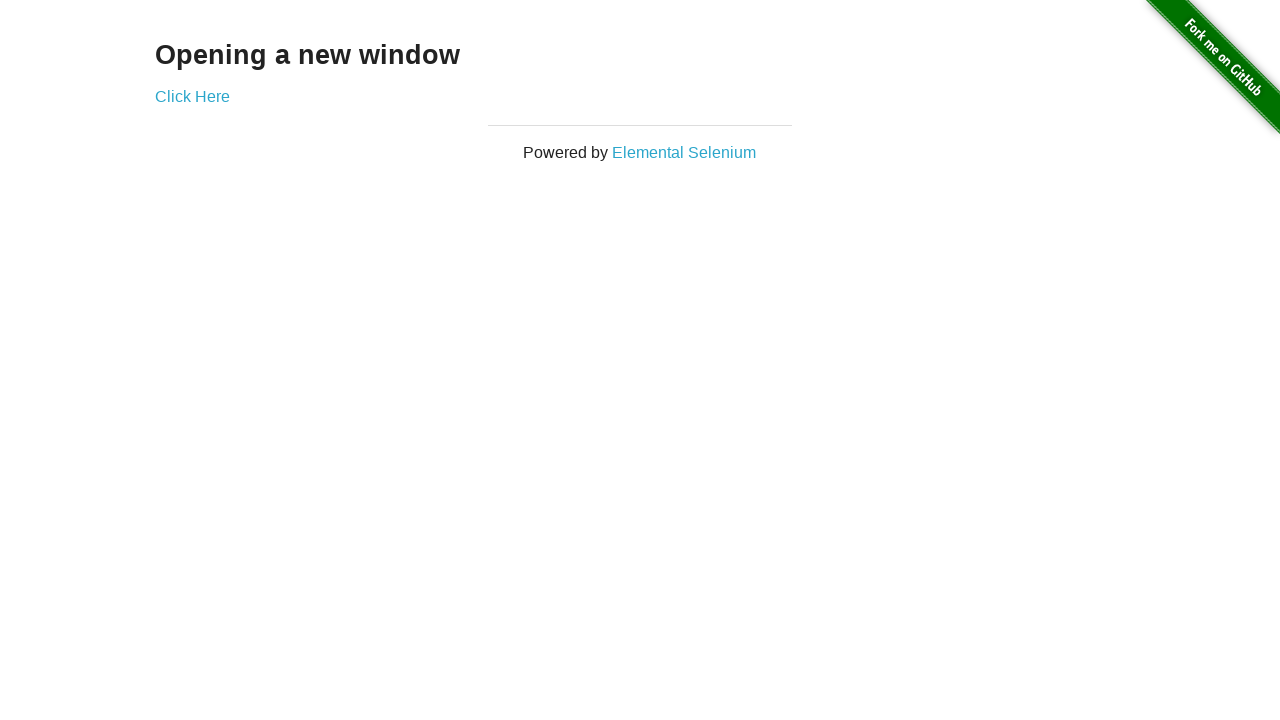

Clicked link to open new window at (192, 96) on .example a
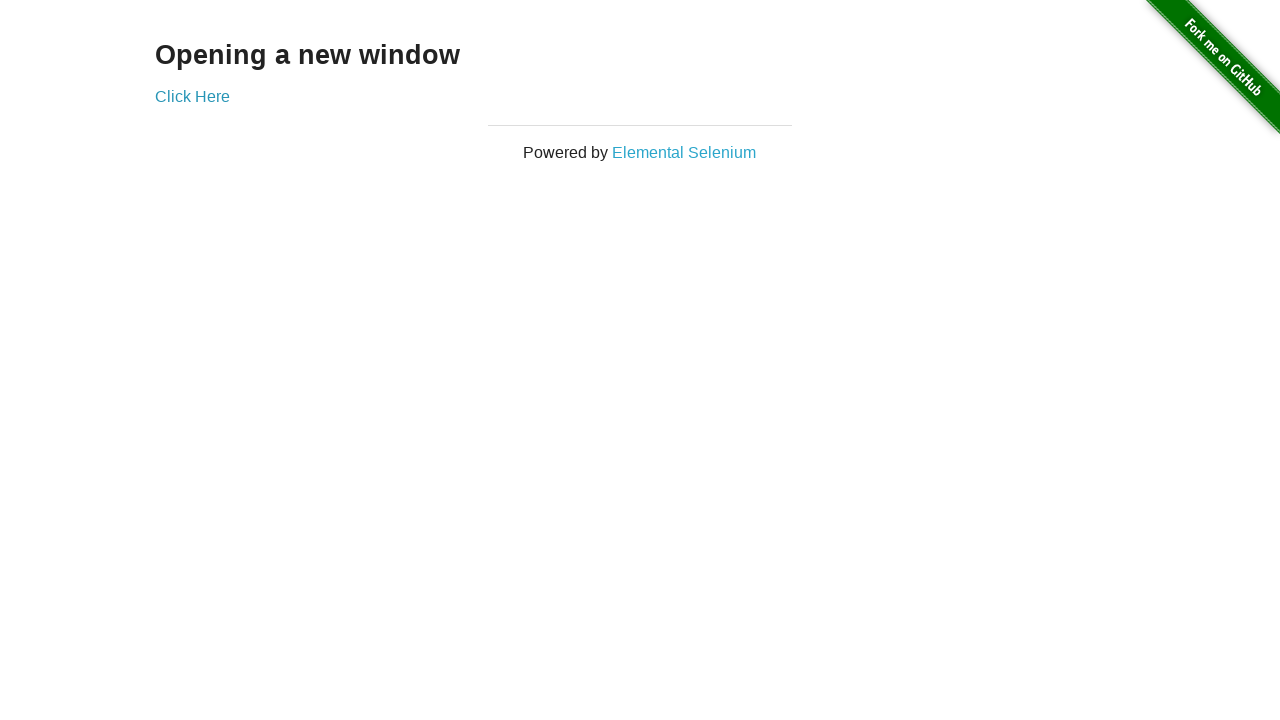

Captured new page object from context
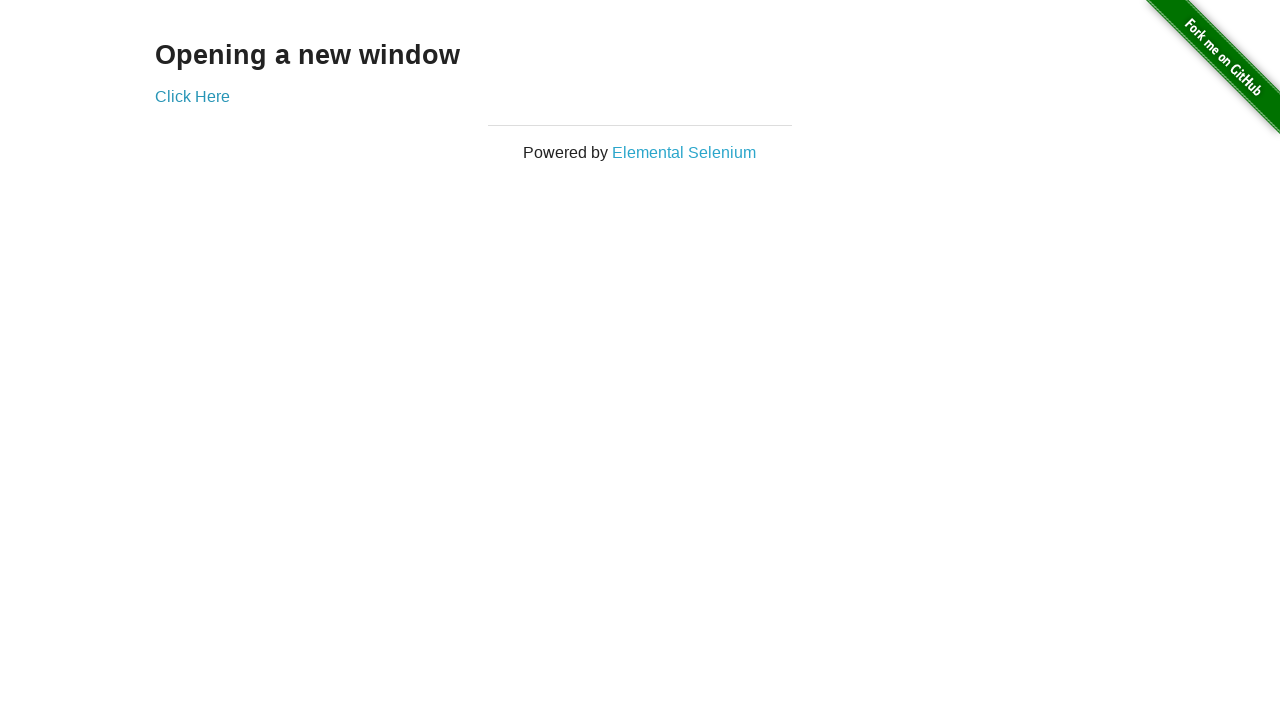

New window page load state completed
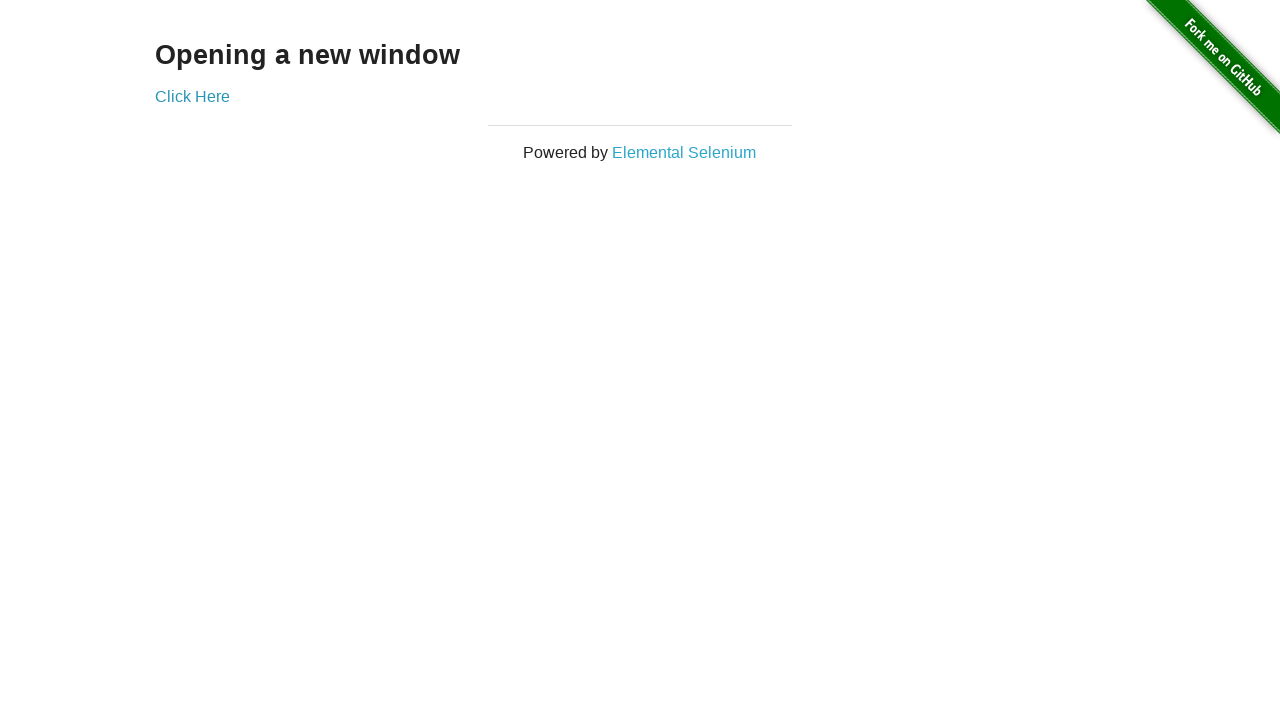

Brought original window to front
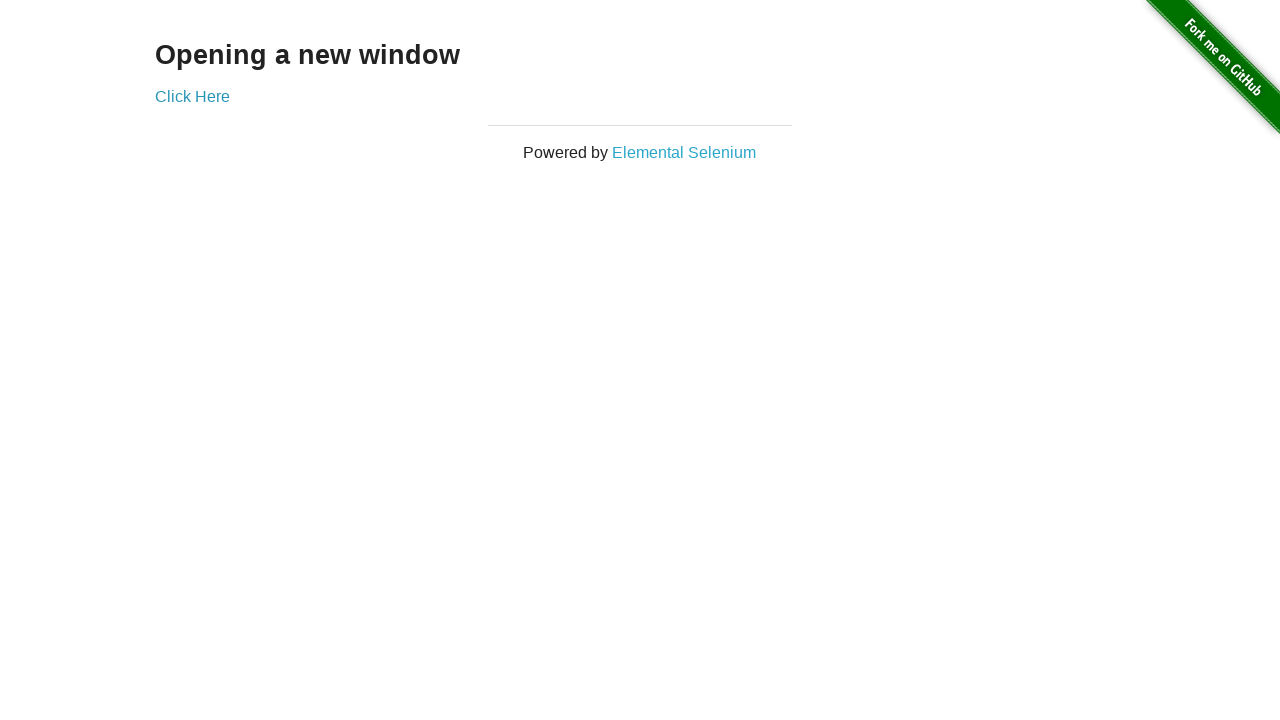

Verified original window title is not 'New Window'
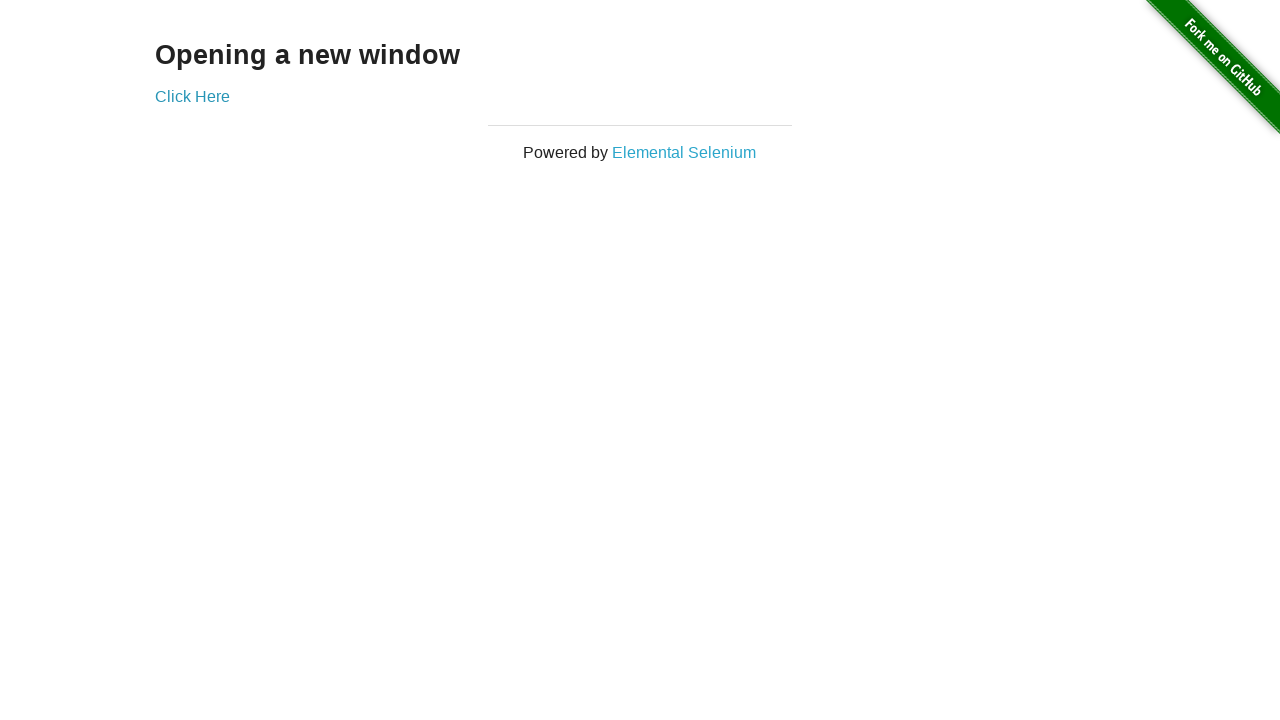

Brought new window to front
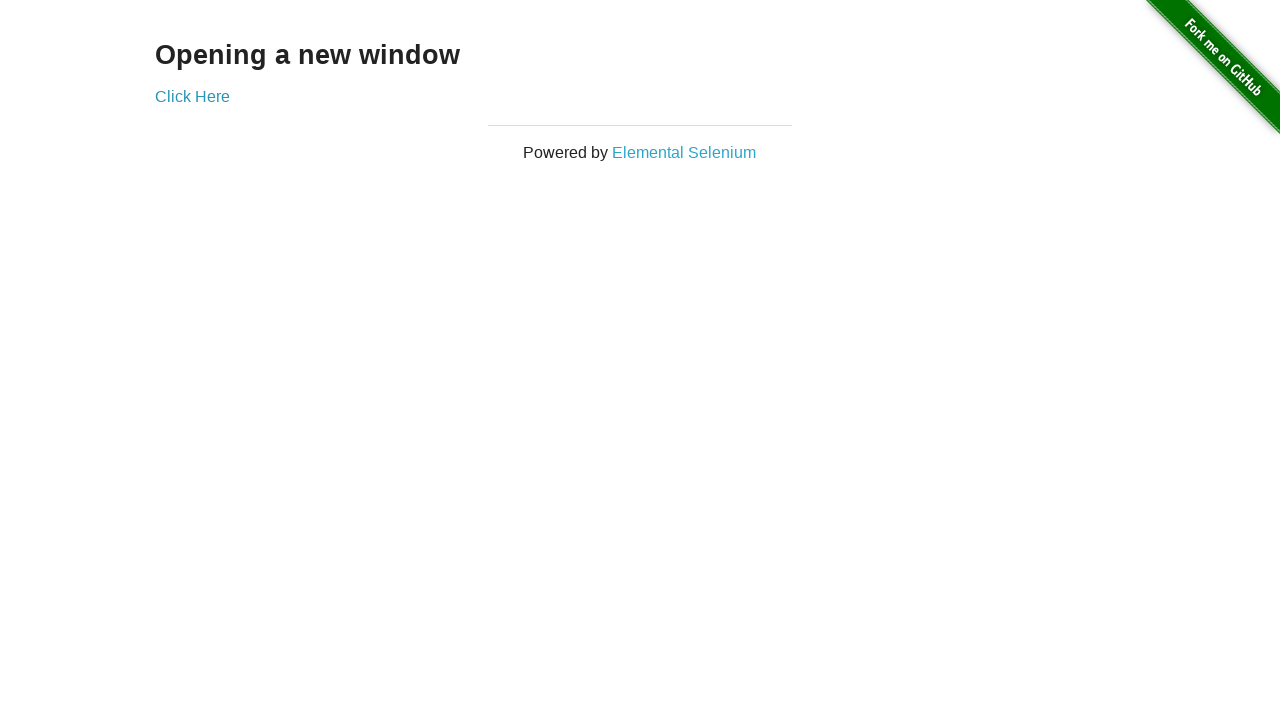

Verified new window title is 'New Window'
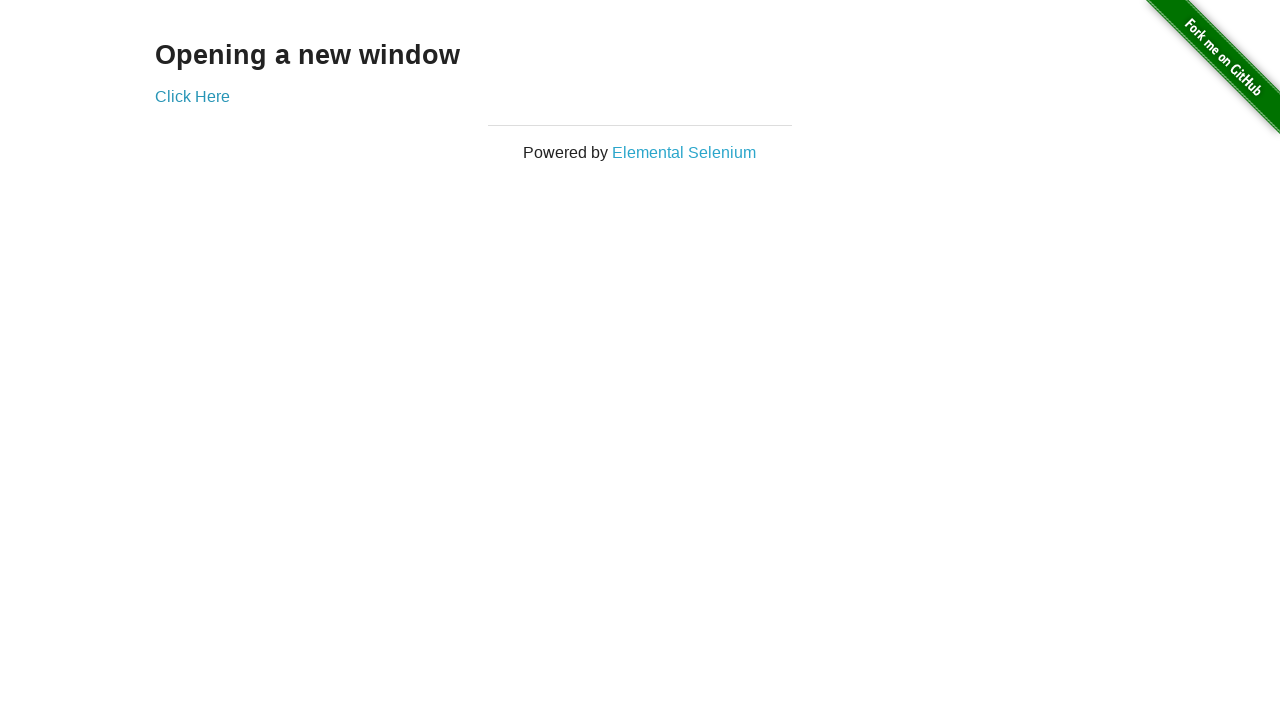

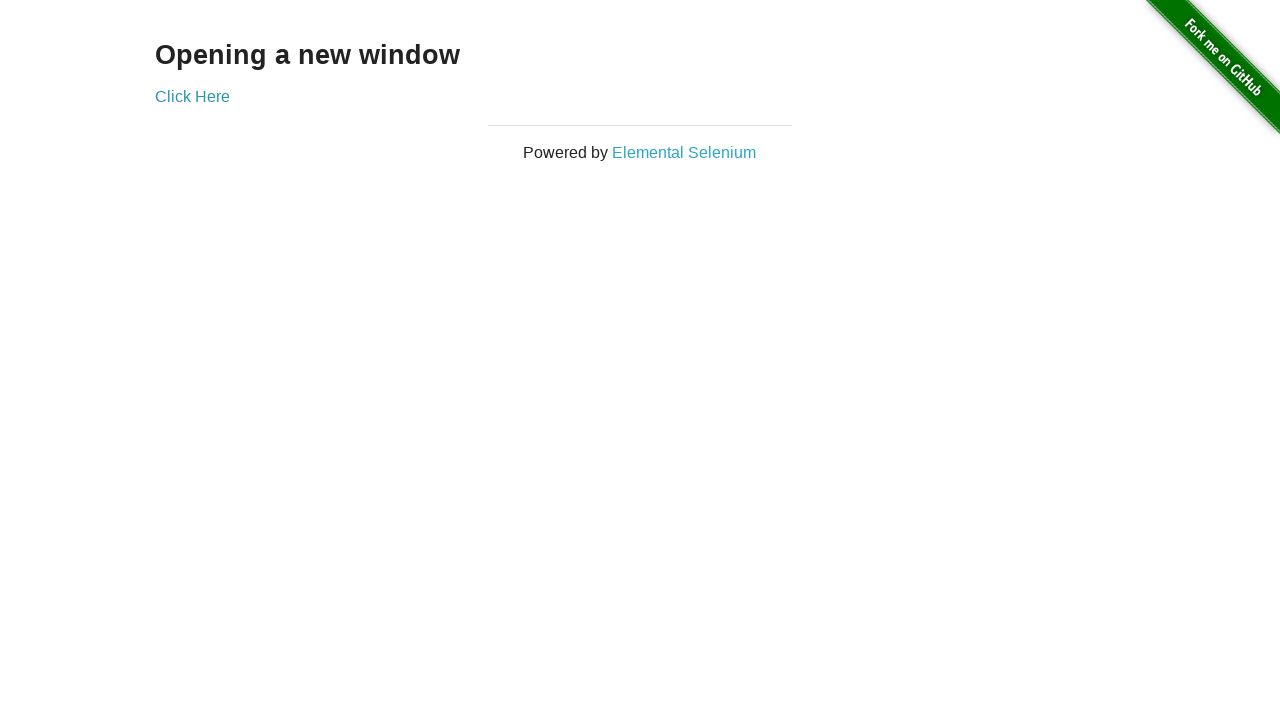